Tests Hacker News search functionality by searching for "selenium" and verifying results appear

Starting URL: https://news.ycombinator.com

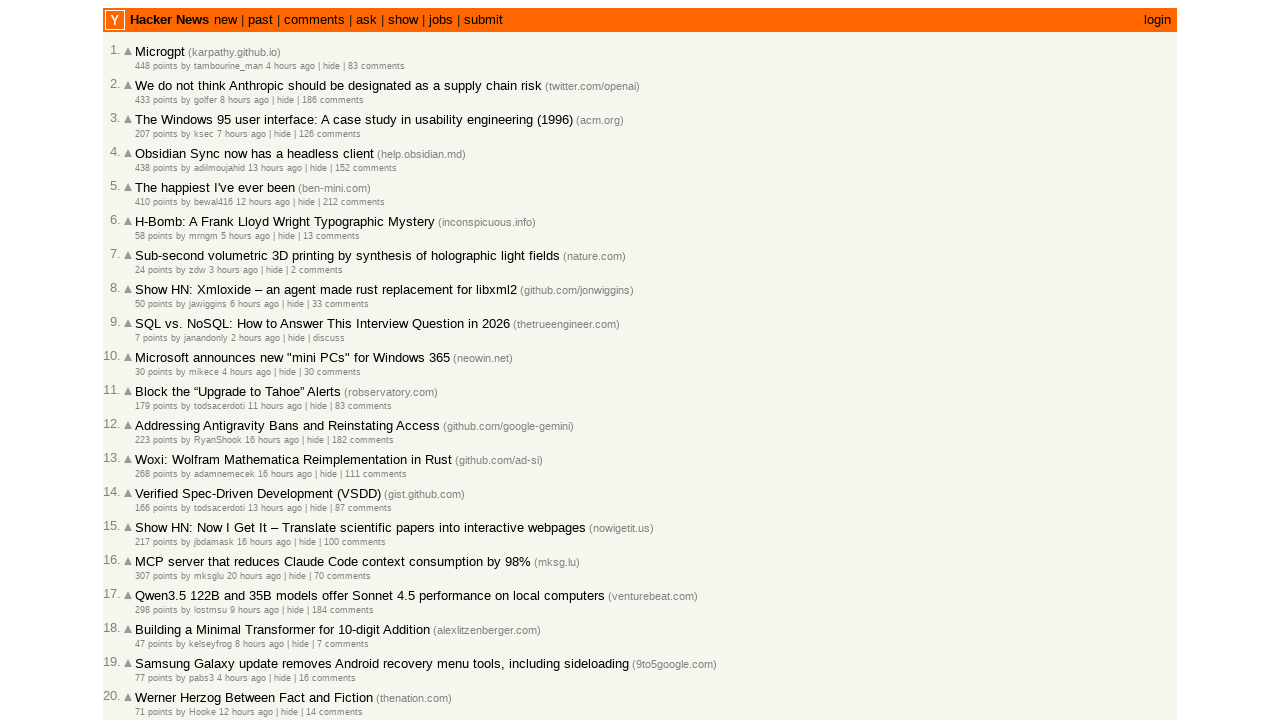

Filled search box with 'selenium' on input[name='q']
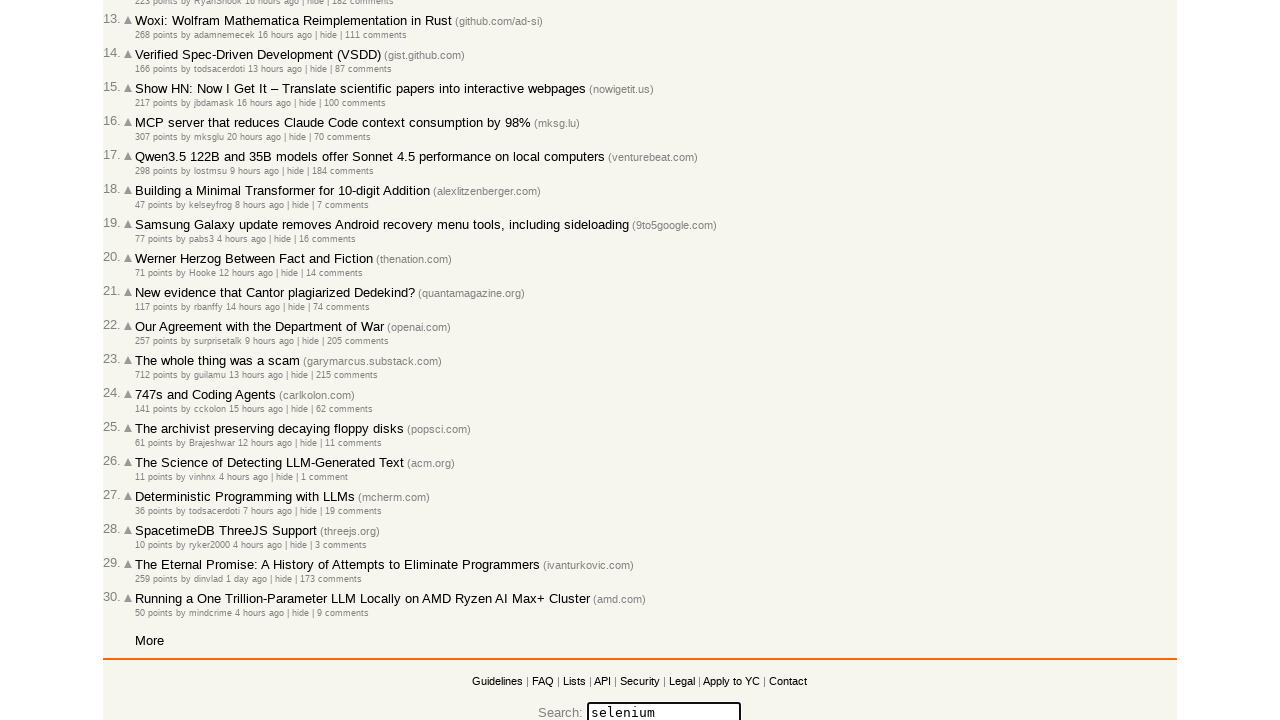

Pressed Enter to submit search on input[name='q']
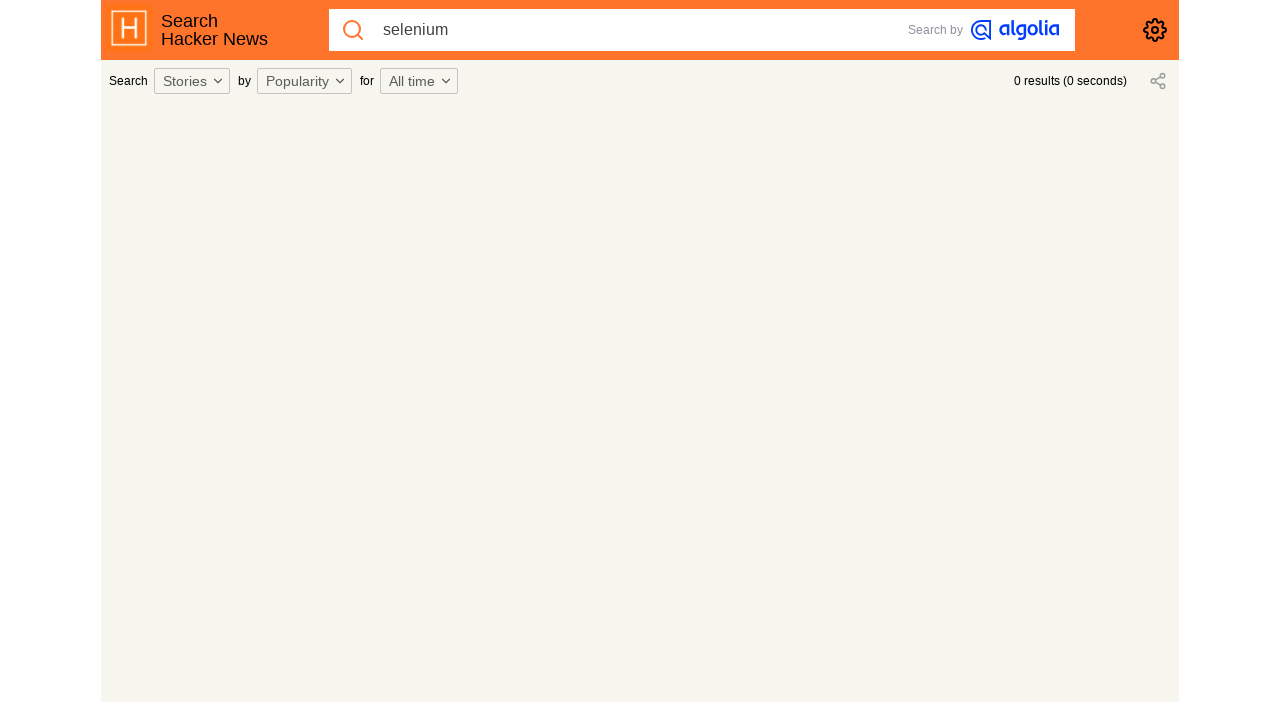

Search results loaded successfully
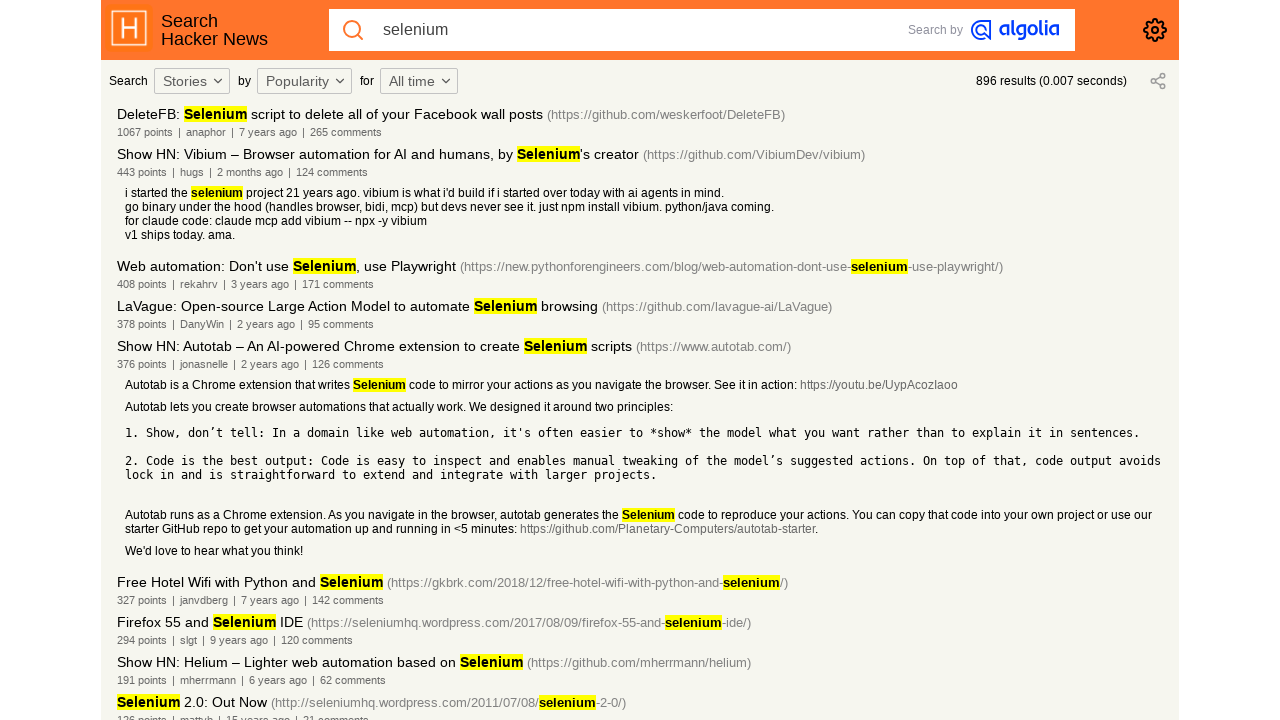

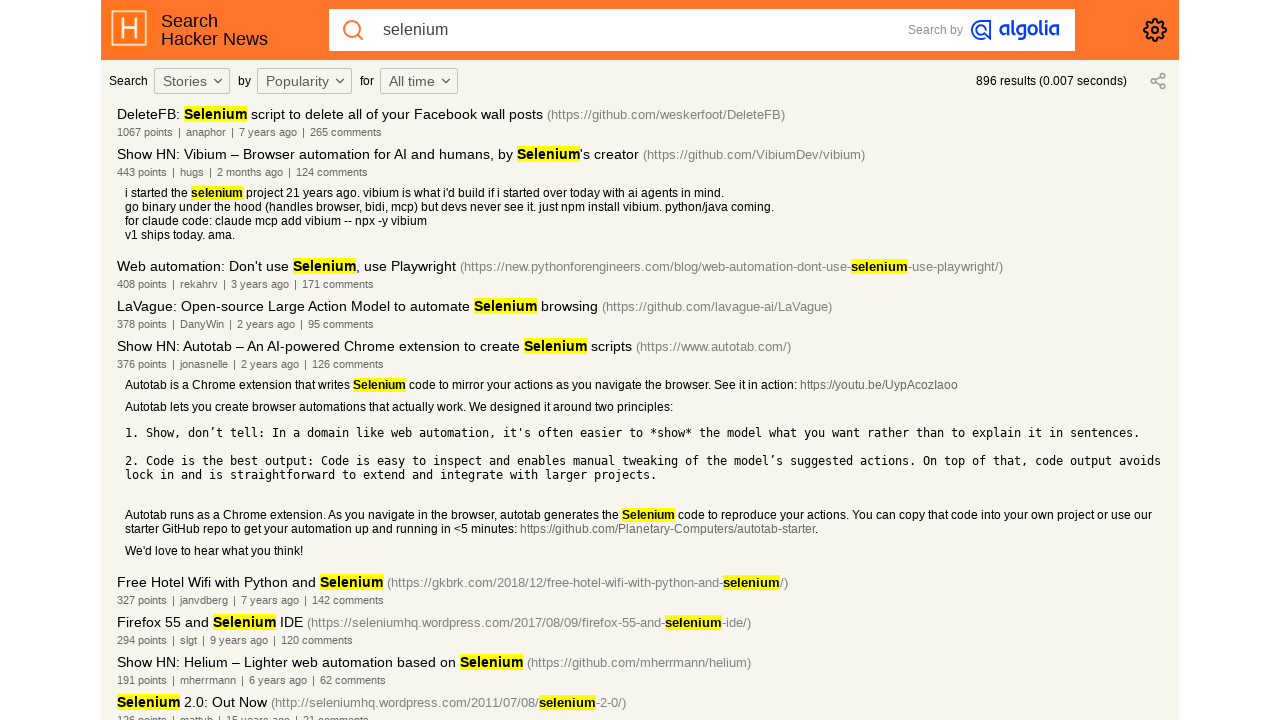